Tests that browser back button works correctly with filter navigation.

Starting URL: https://demo.playwright.dev/todomvc

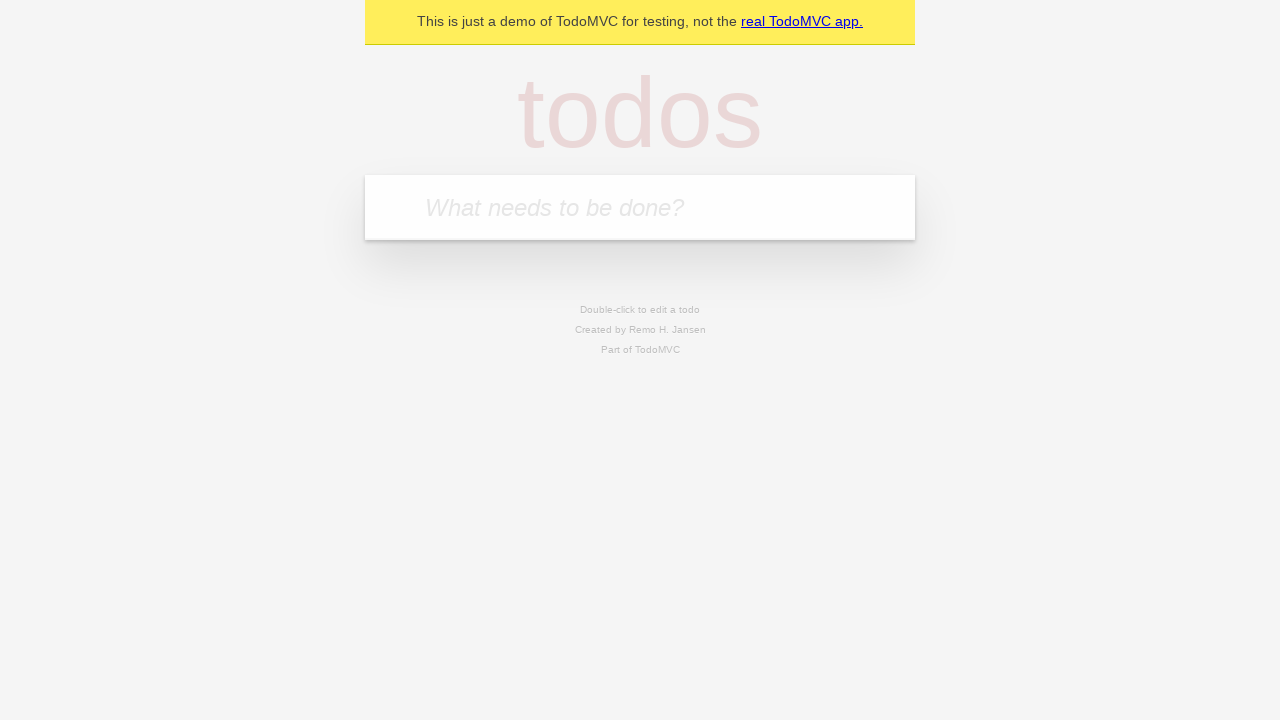

Filled todo input with 'buy some cheese' on internal:attr=[placeholder="What needs to be done?"i]
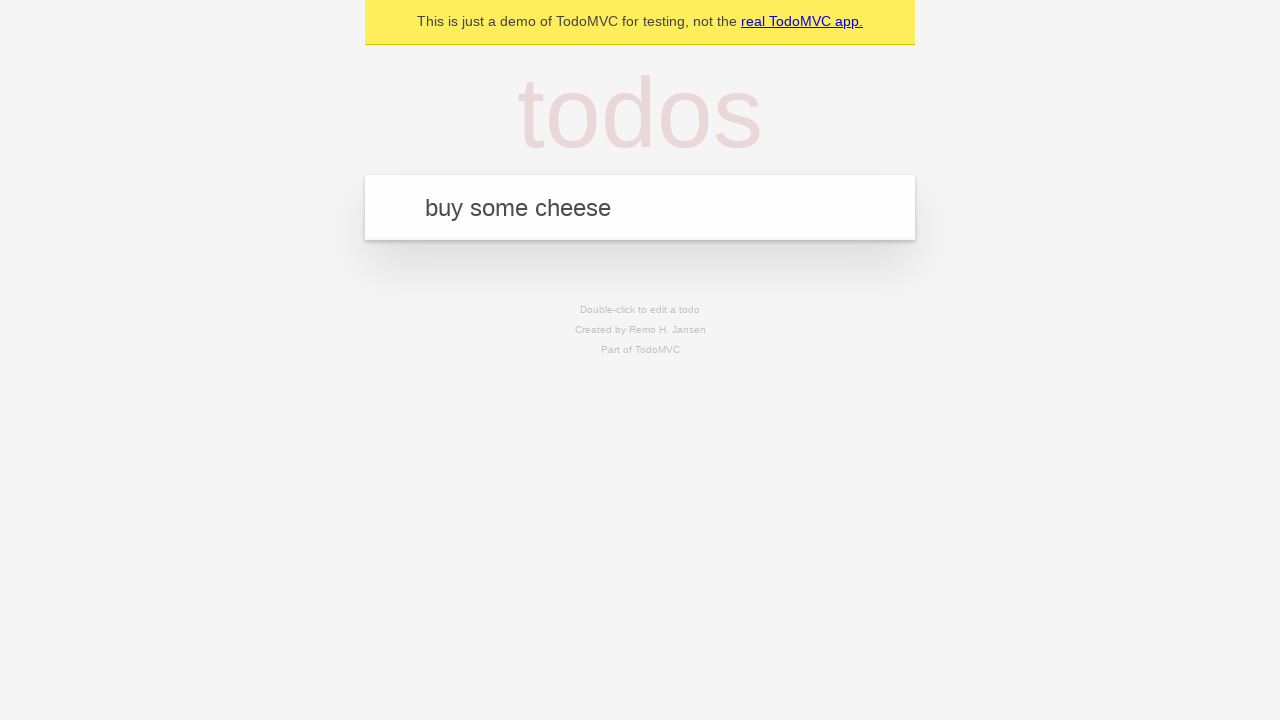

Pressed Enter to create first todo on internal:attr=[placeholder="What needs to be done?"i]
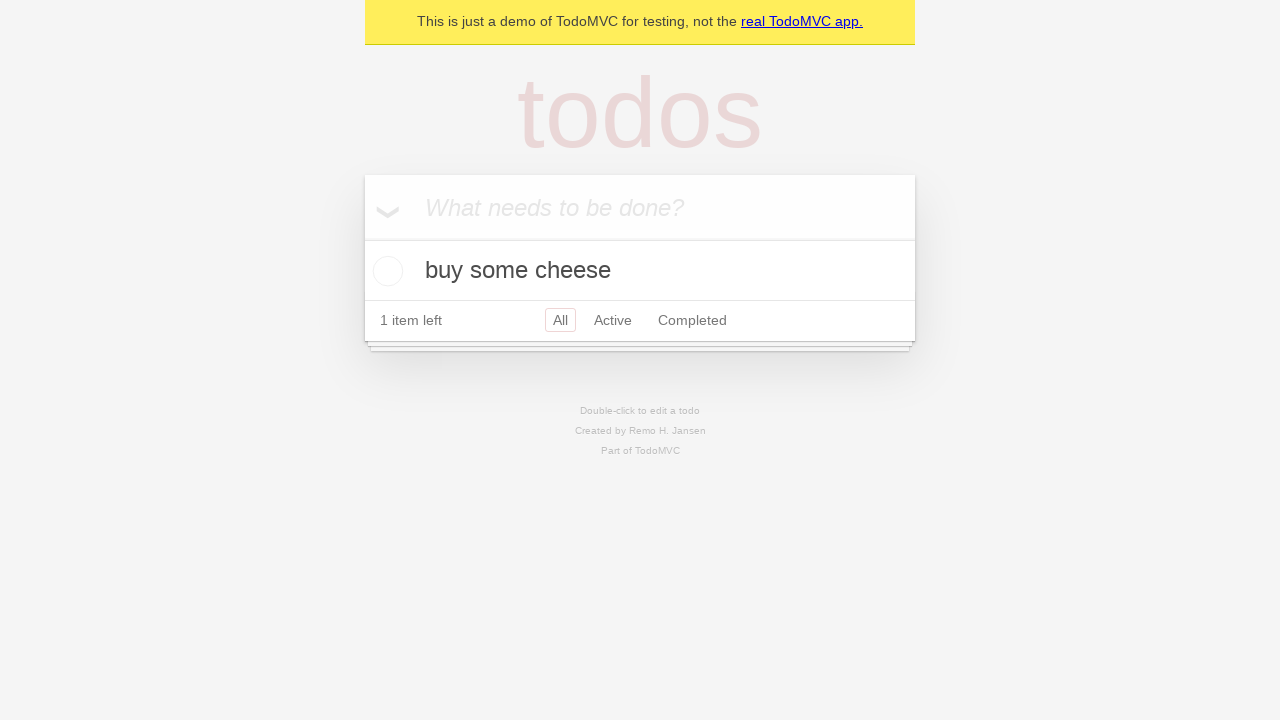

Filled todo input with 'feed the cat' on internal:attr=[placeholder="What needs to be done?"i]
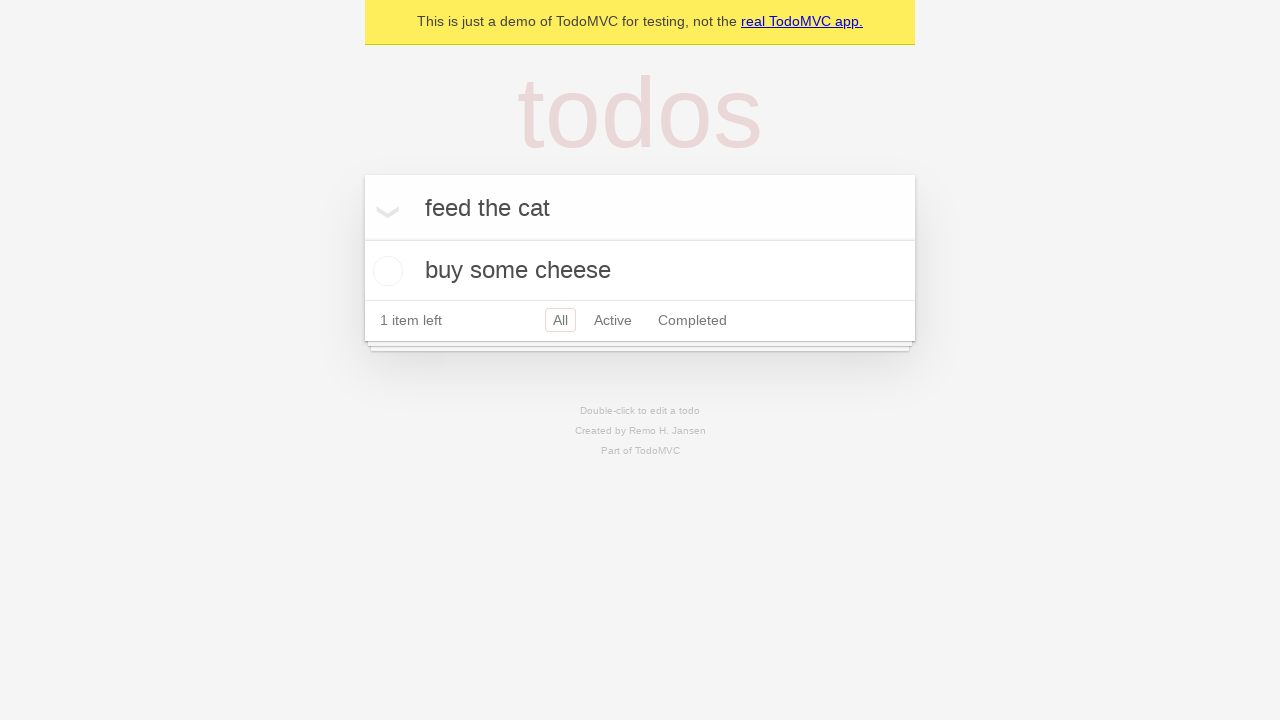

Pressed Enter to create second todo on internal:attr=[placeholder="What needs to be done?"i]
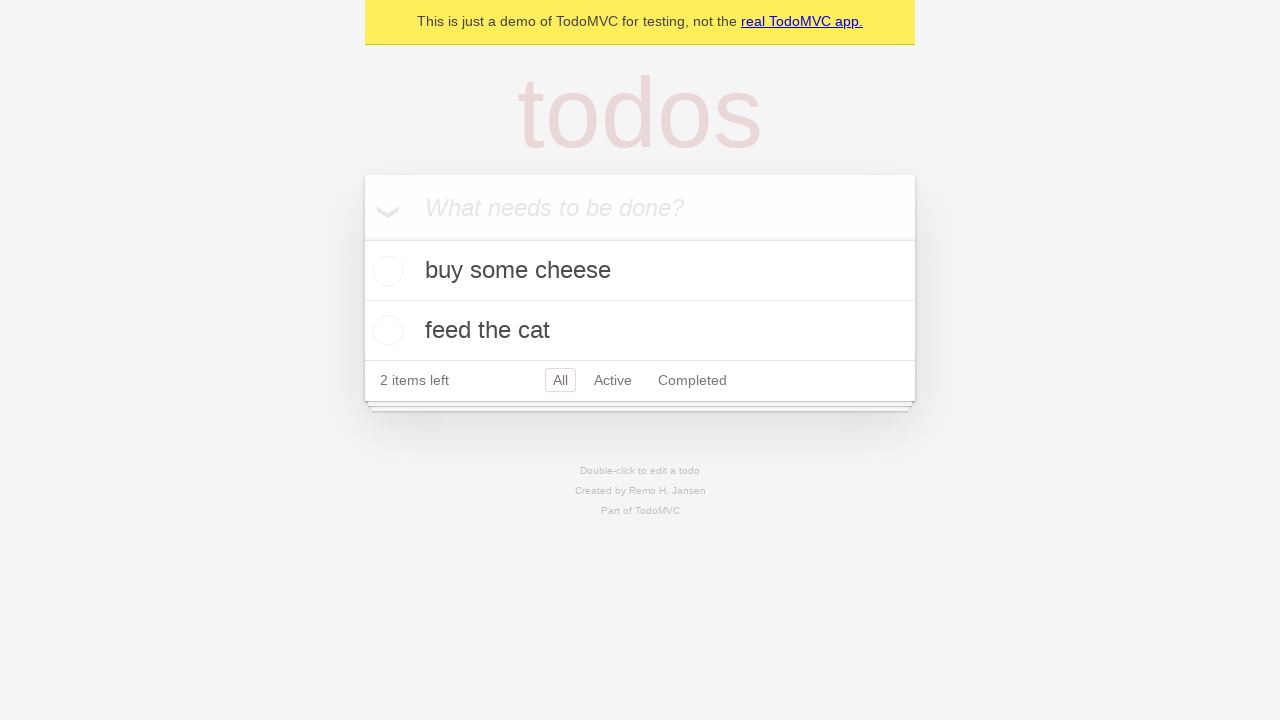

Filled todo input with 'book a doctors appointment' on internal:attr=[placeholder="What needs to be done?"i]
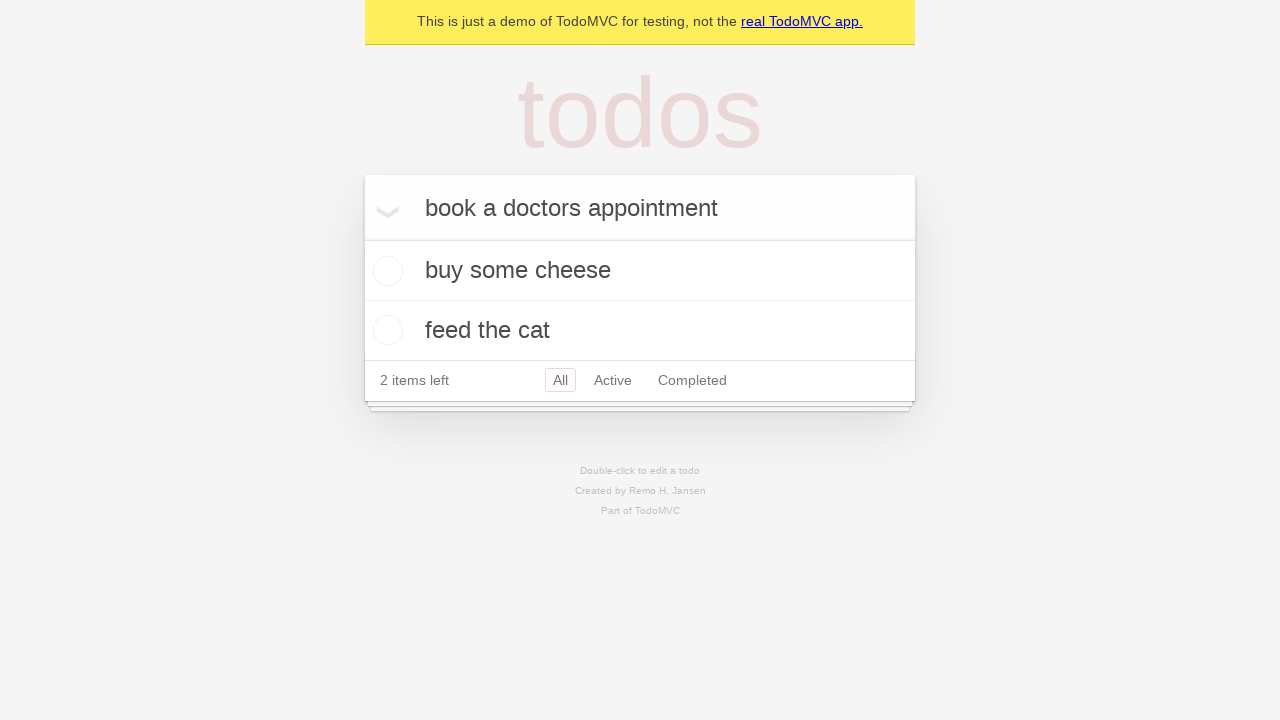

Pressed Enter to create third todo on internal:attr=[placeholder="What needs to be done?"i]
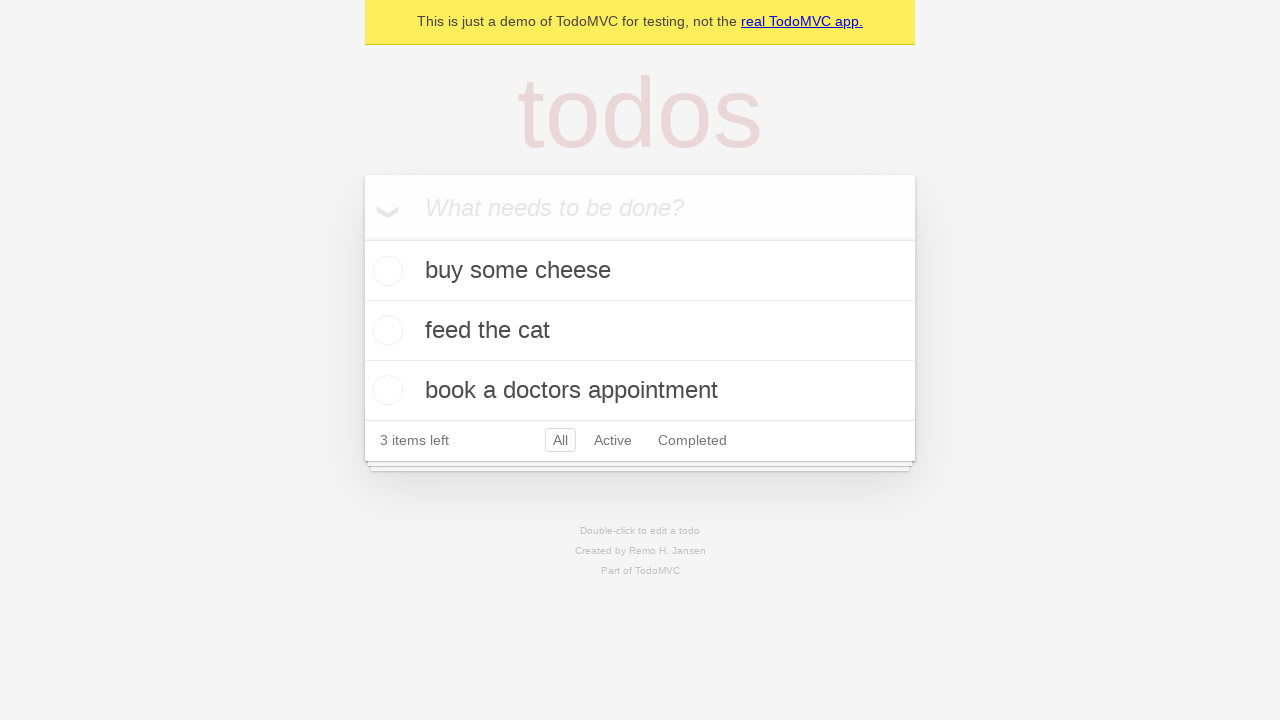

Checked the second todo item at (385, 330) on internal:testid=[data-testid="todo-item"s] >> nth=1 >> internal:role=checkbox
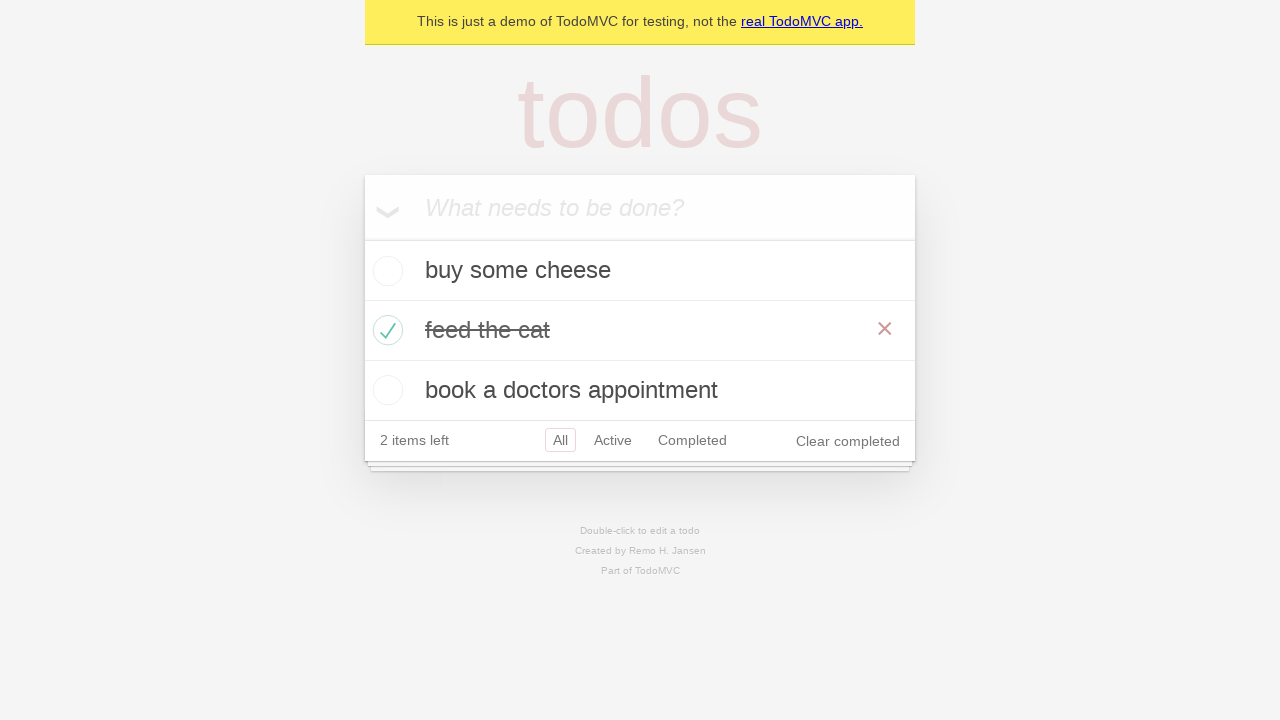

Clicked 'All' filter link at (560, 440) on internal:role=link[name="All"i]
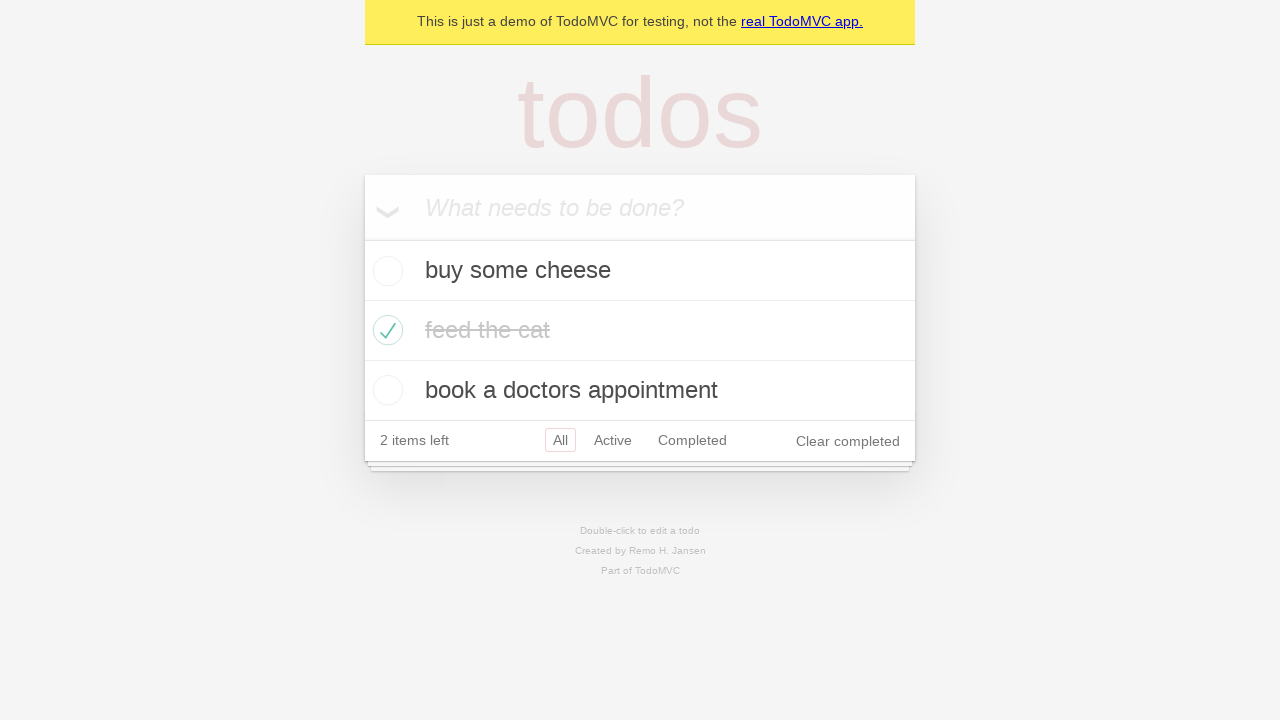

Clicked 'Active' filter link at (613, 440) on internal:role=link[name="Active"i]
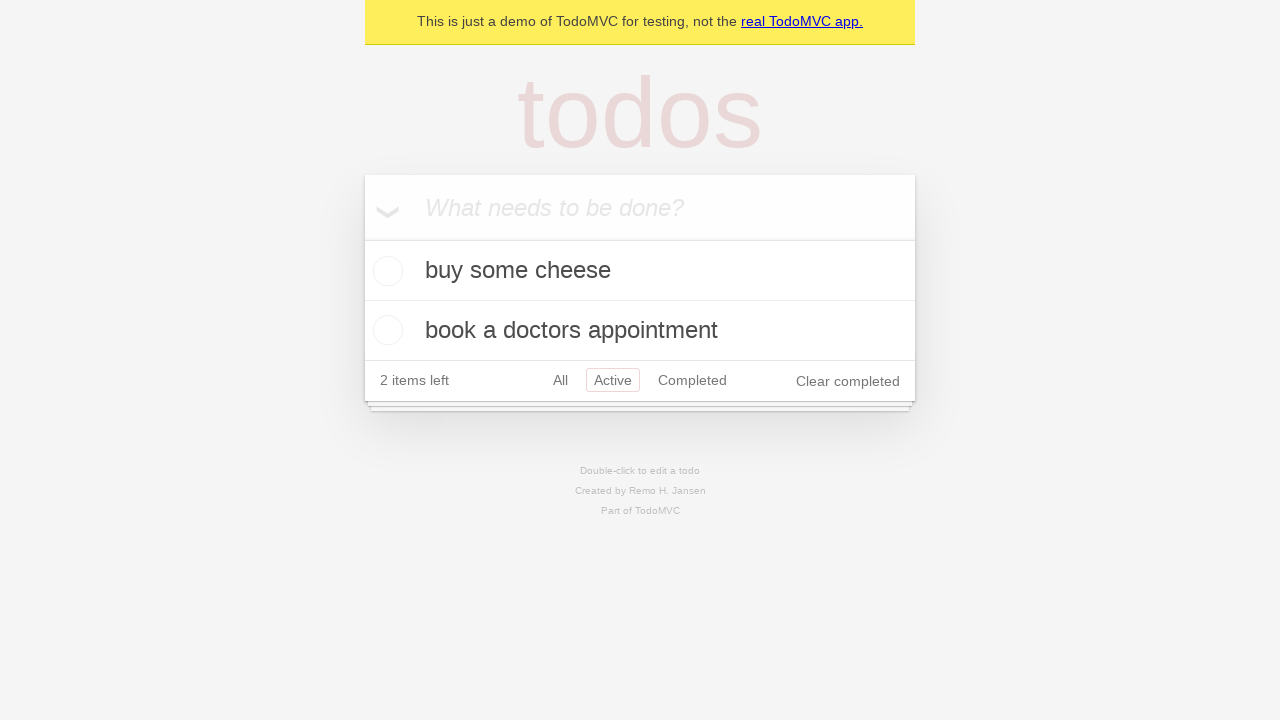

Clicked 'Completed' filter link at (692, 380) on internal:role=link[name="Completed"i]
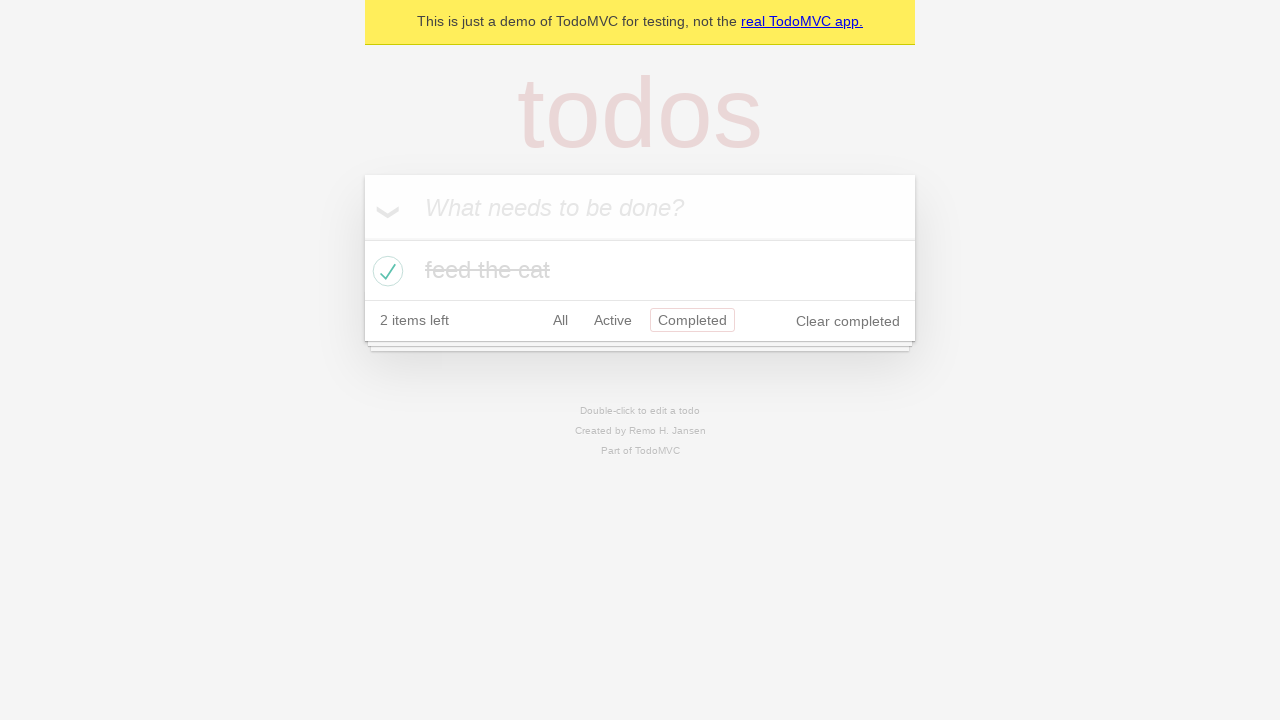

Navigated back to 'Active' filter
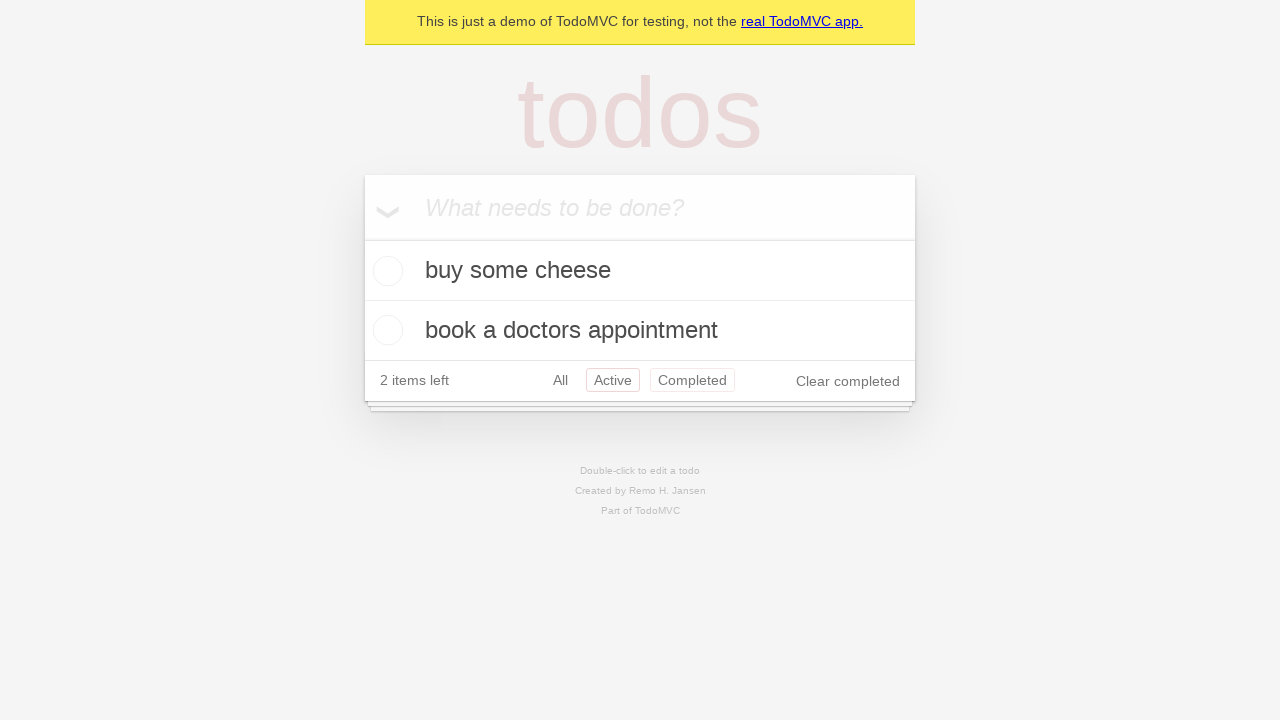

Navigated back to 'All' filter
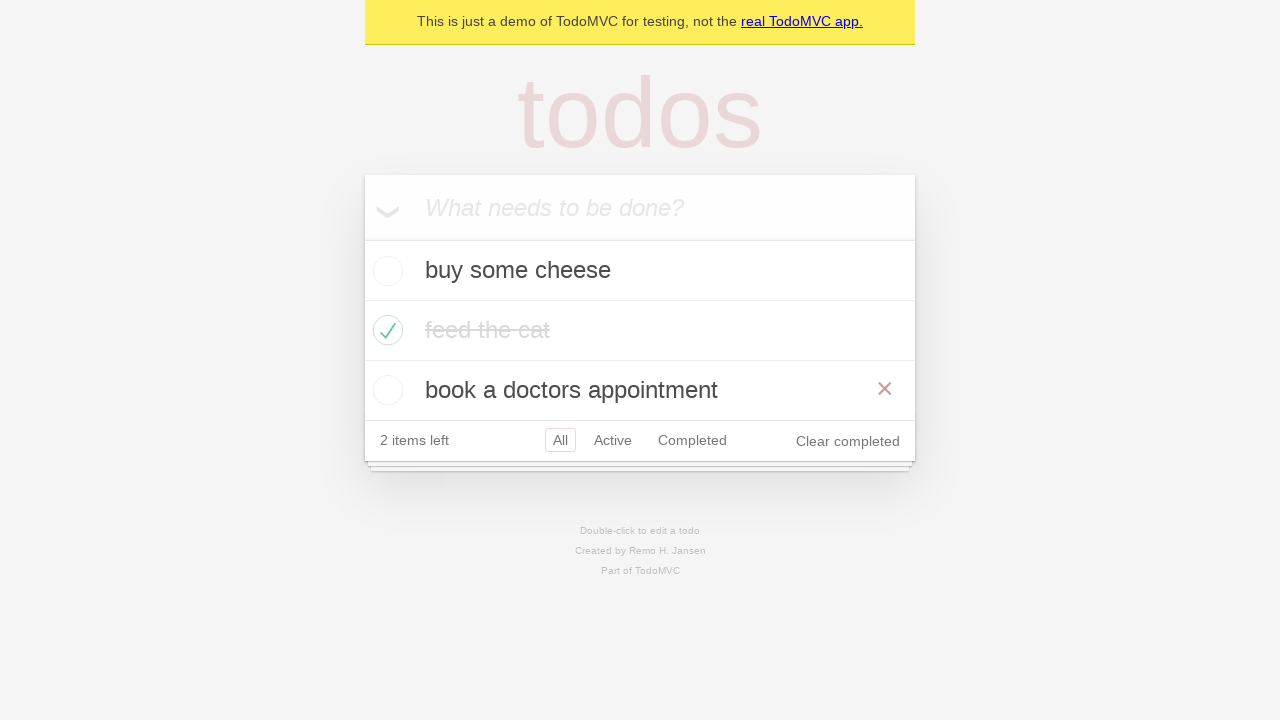

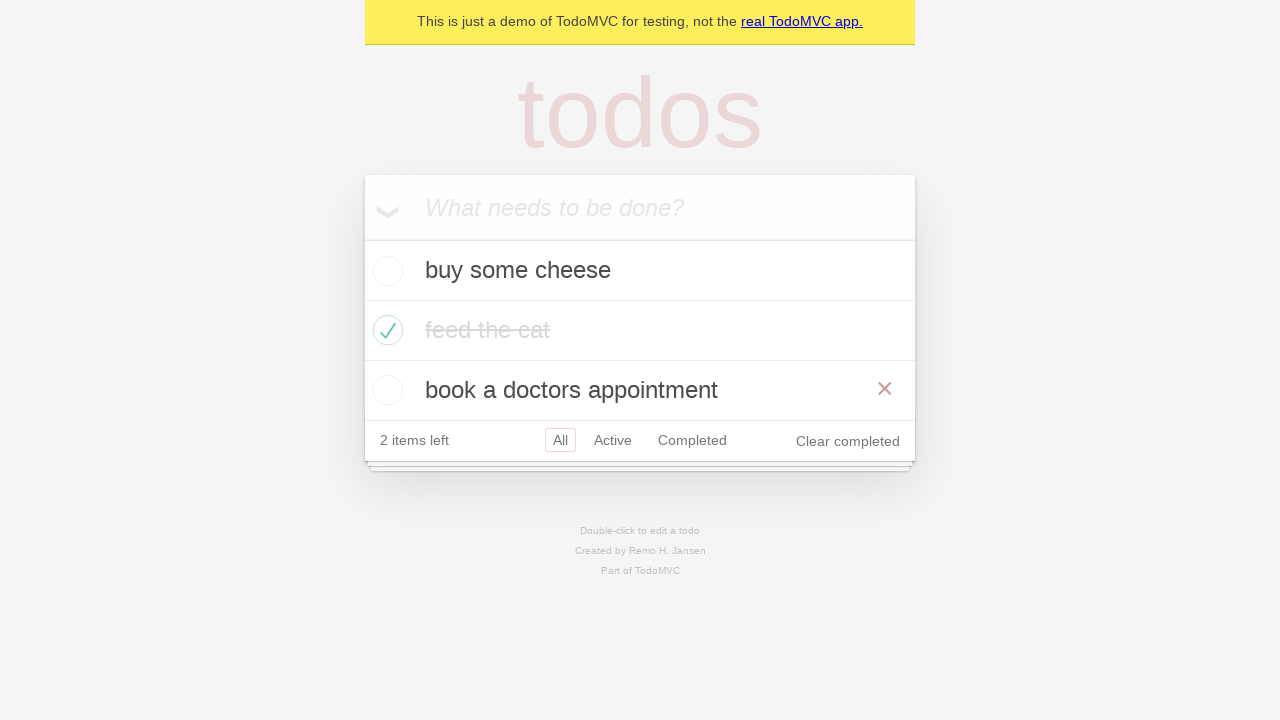